Tests a registration form by filling in personal information fields (name, email, phone, address) and submitting the form

Starting URL: http://suninjuly.github.io/registration1.html

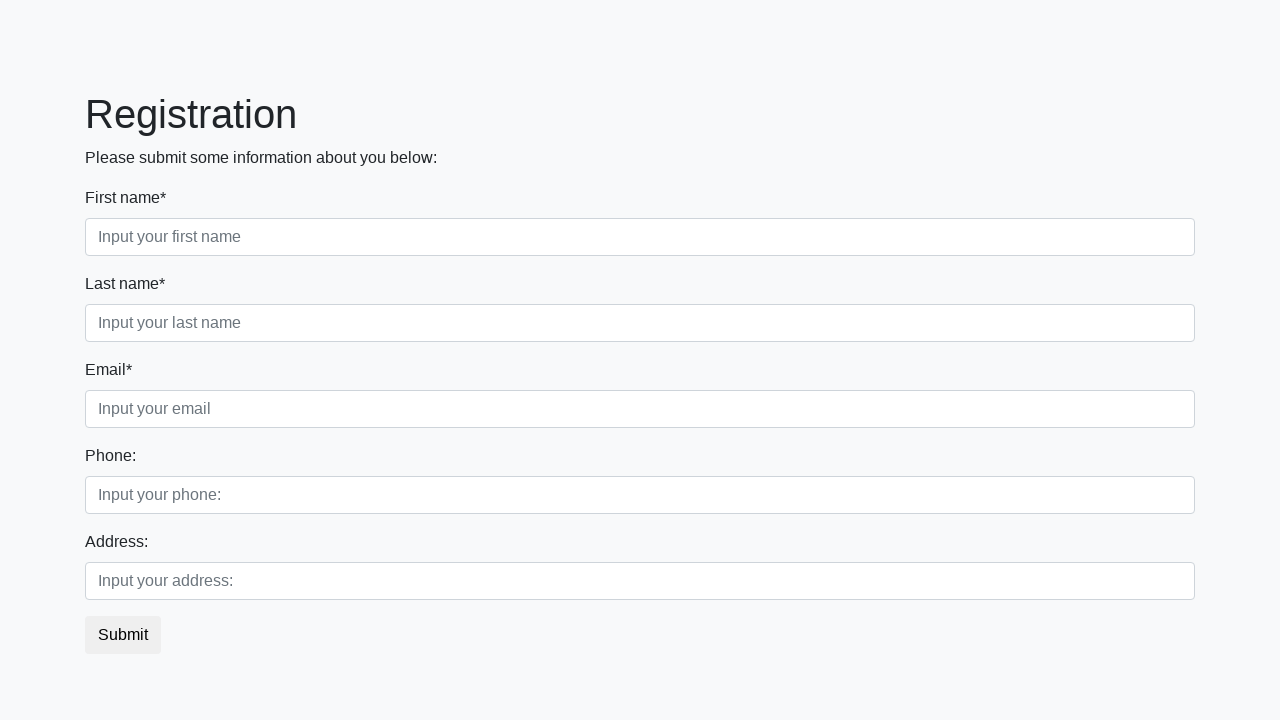

Filled first name field with 'Ivan' on .first_block .form-control.first
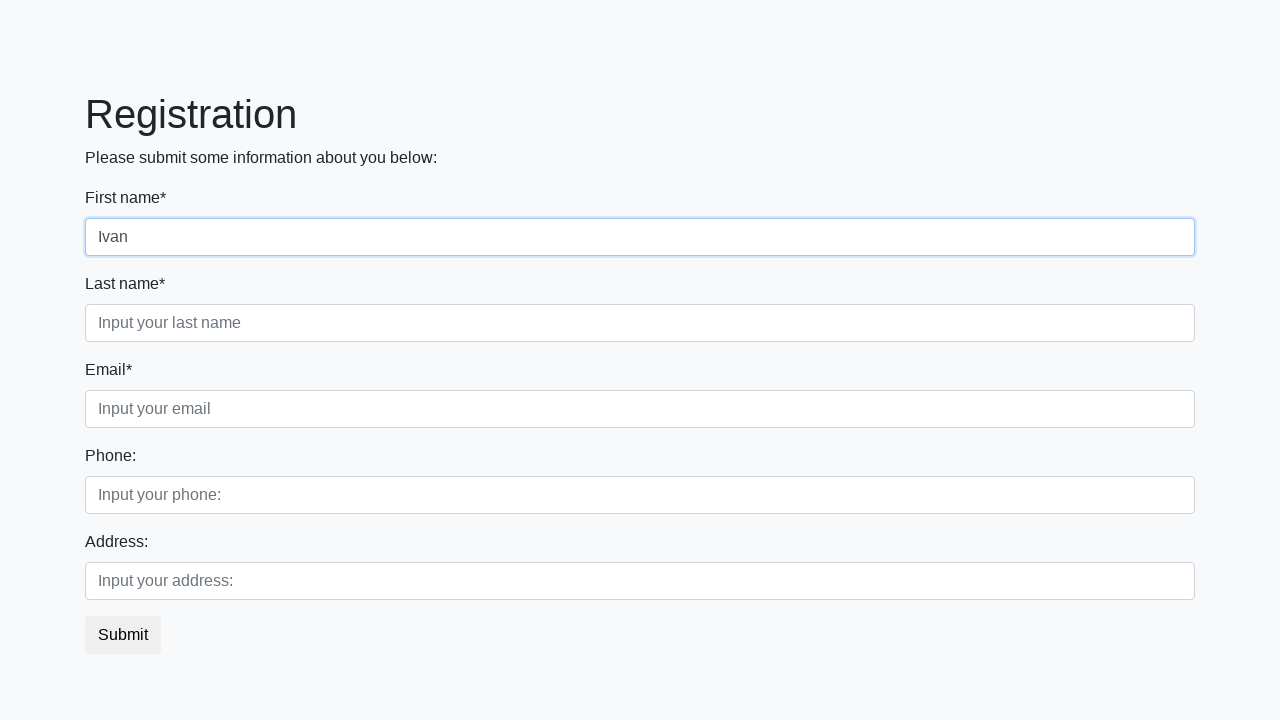

Filled last name field with 'Petrov' on .first_block .form-control.second
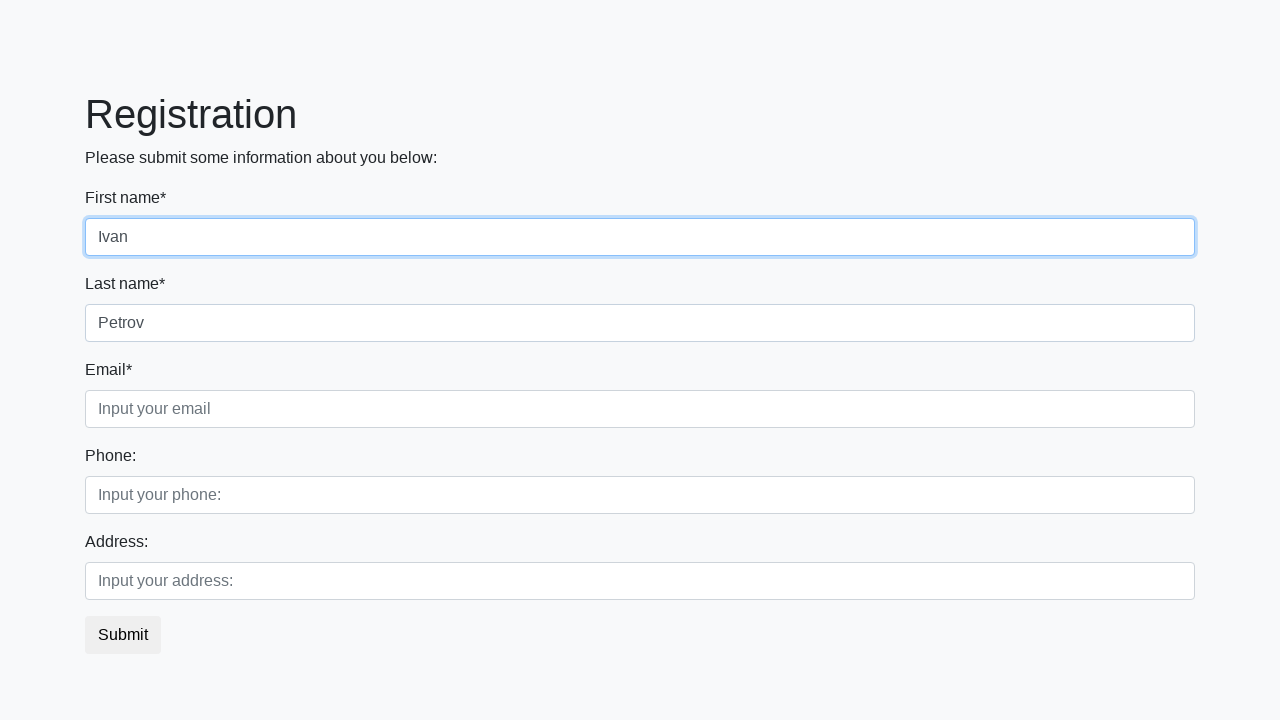

Filled email field with 'a@a.ru' on .first_block .form-control.third
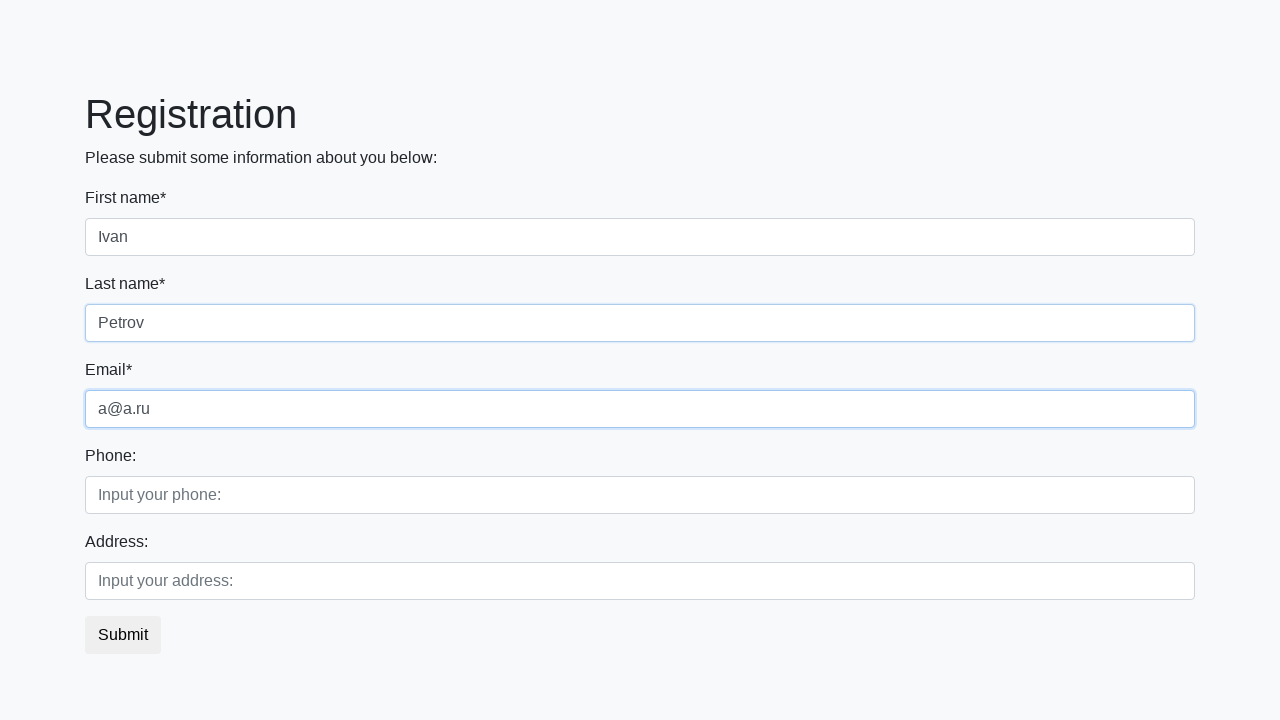

Filled phone number field with '123456789' on .second_block .form-control.first
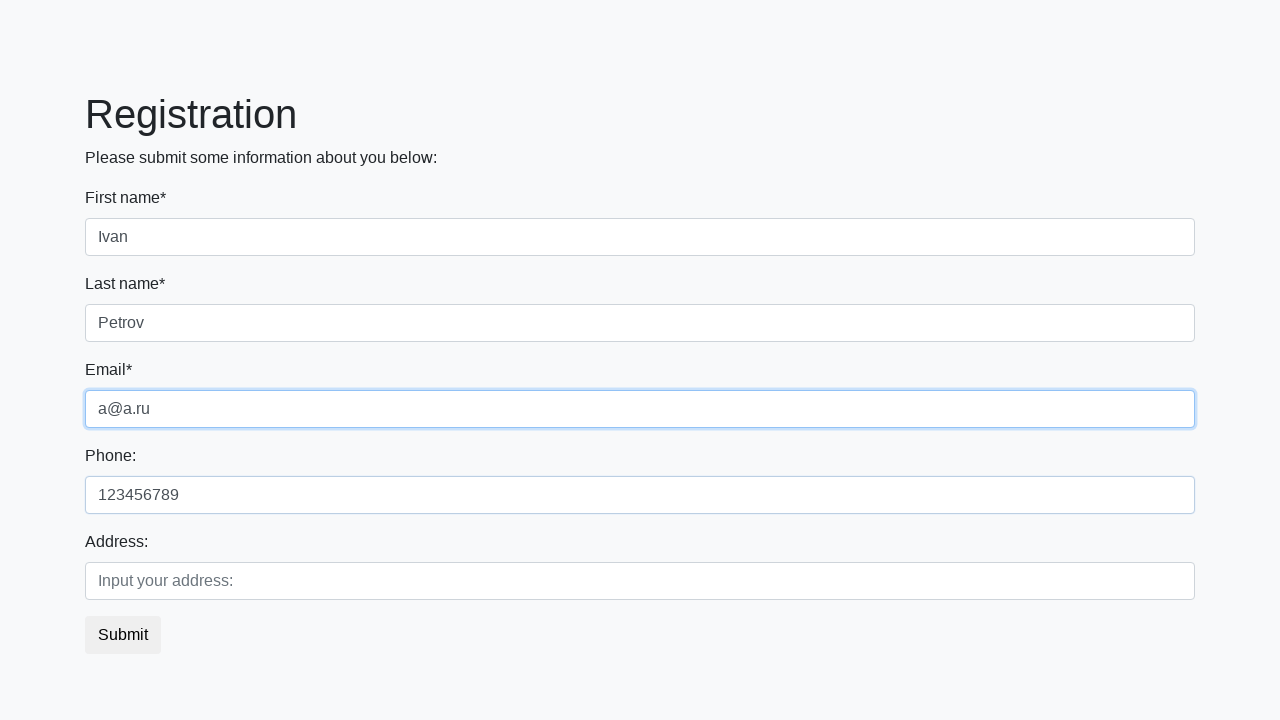

Filled address field with 'Address 1' on .second_block .form-control.second
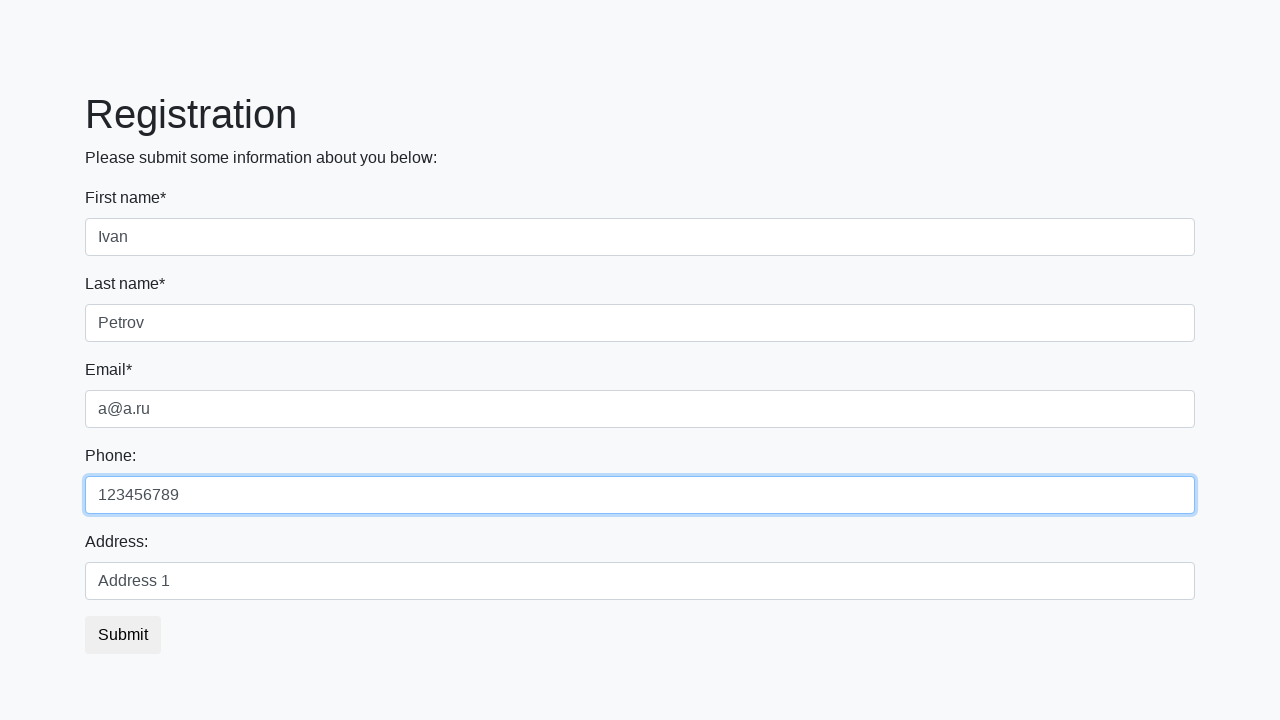

Clicked submit button to register at (123, 635) on button.btn
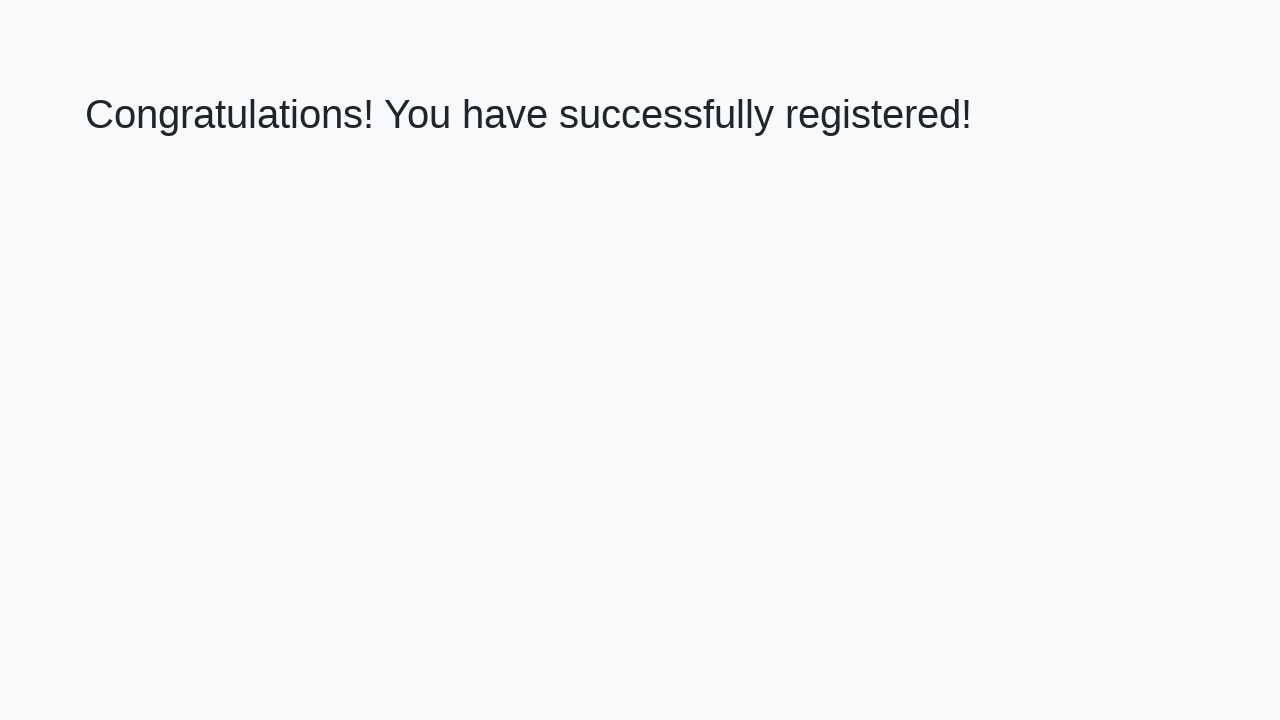

Success message appeared on page
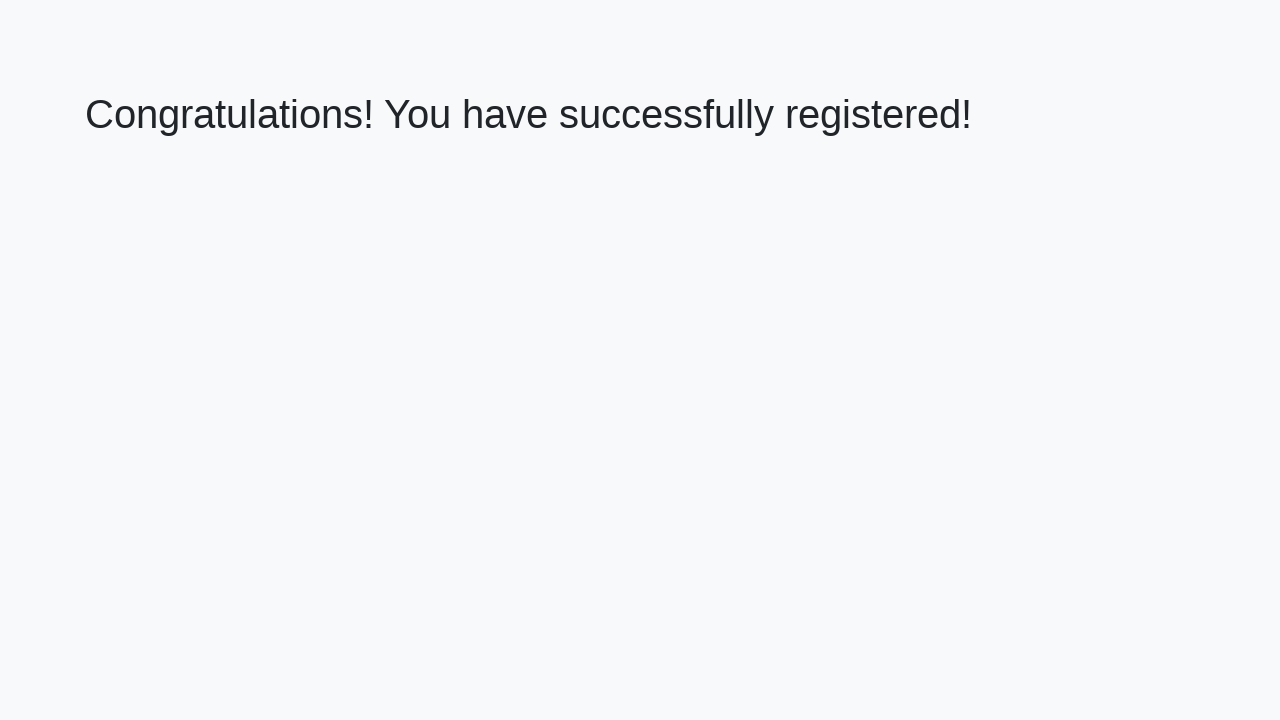

Verified registration success message
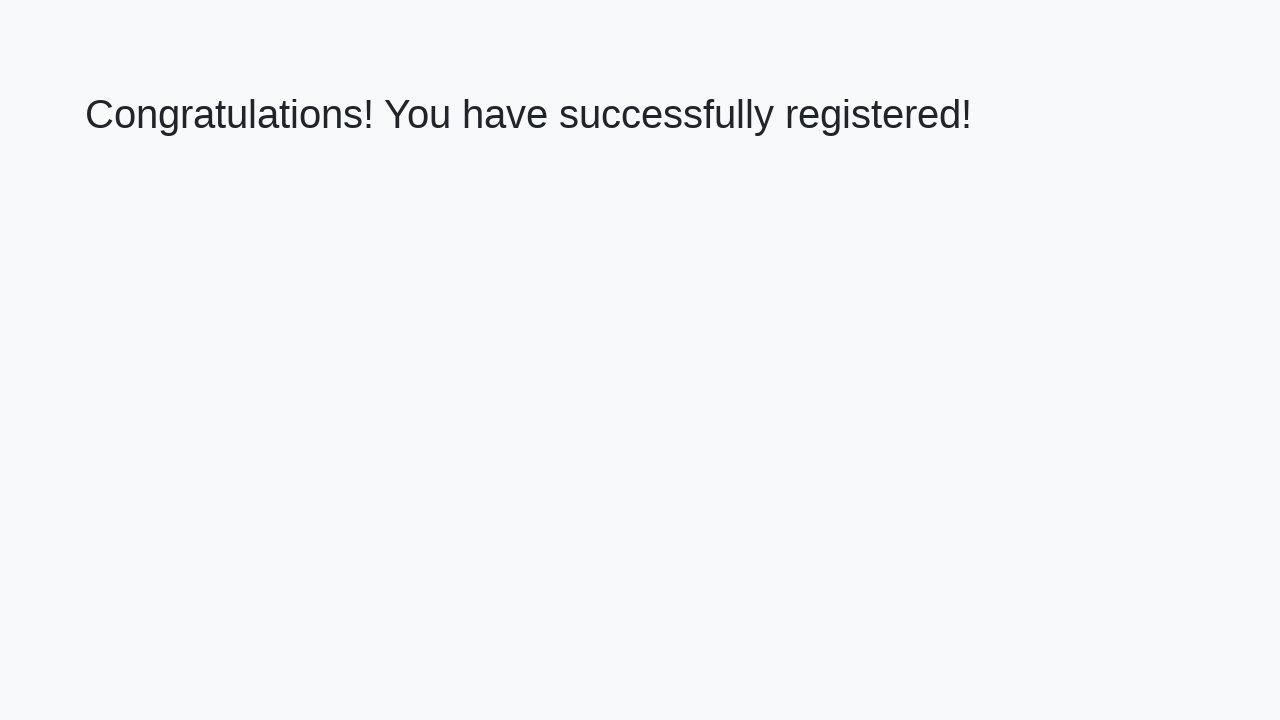

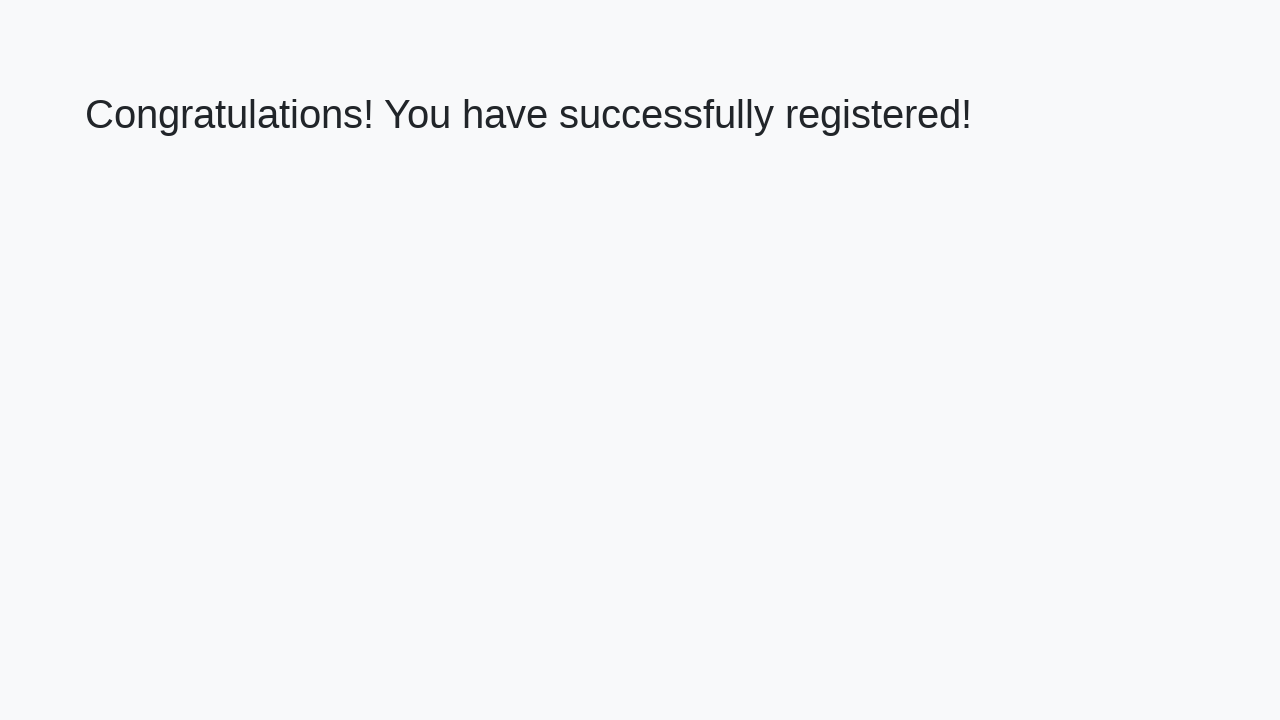